Tests drag and drop functionality by dragging an element and dropping it onto a target area, then verifies the drop was successful

Starting URL: https://demoqa.com/droppable

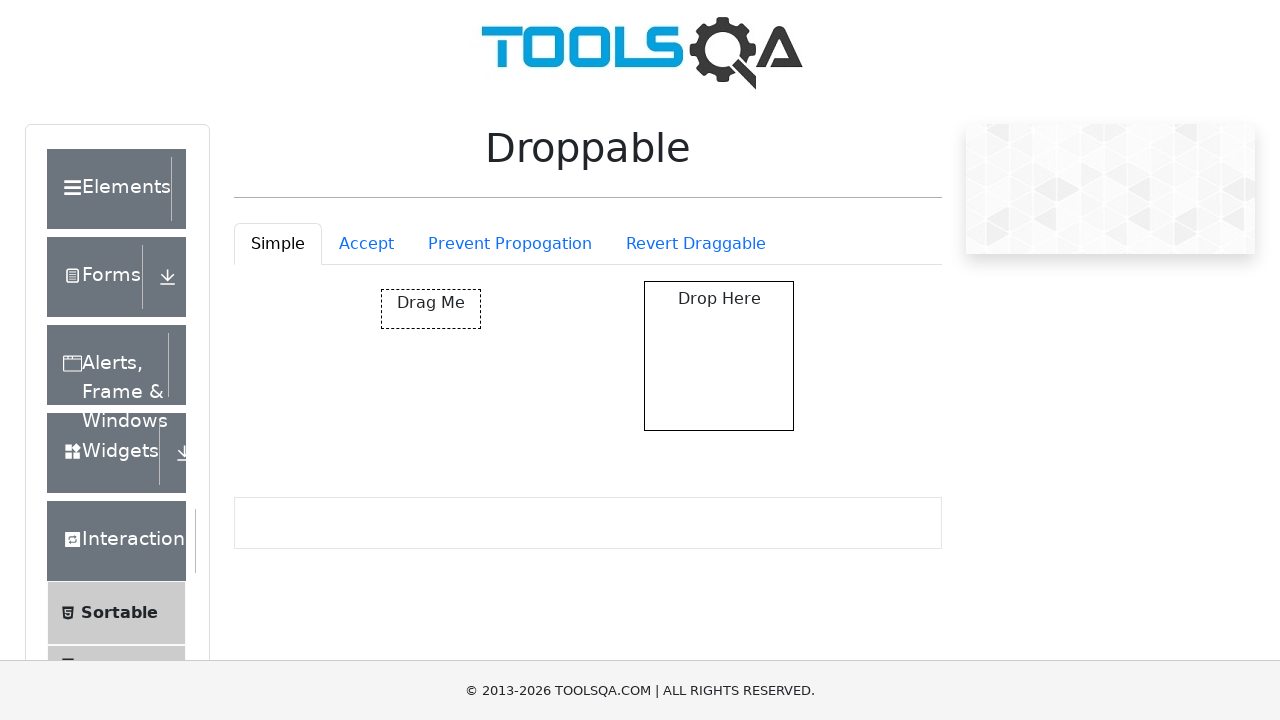

Located the draggable element
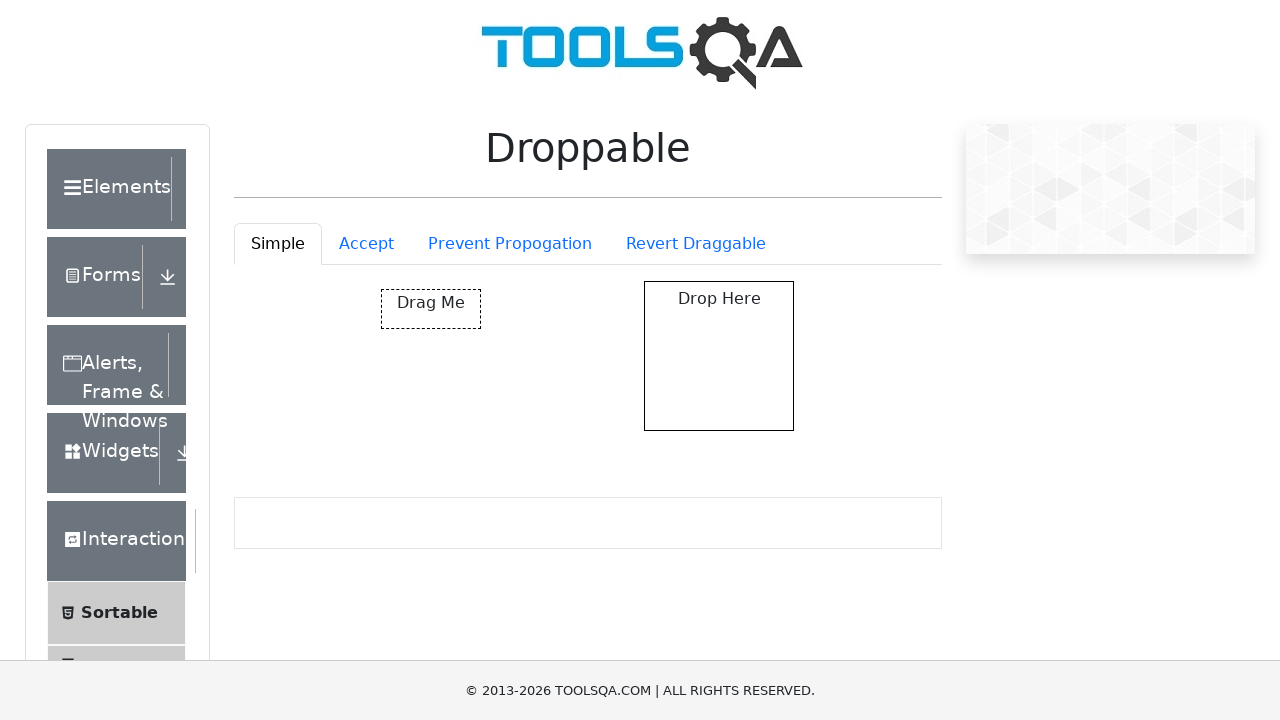

Located the drop target element
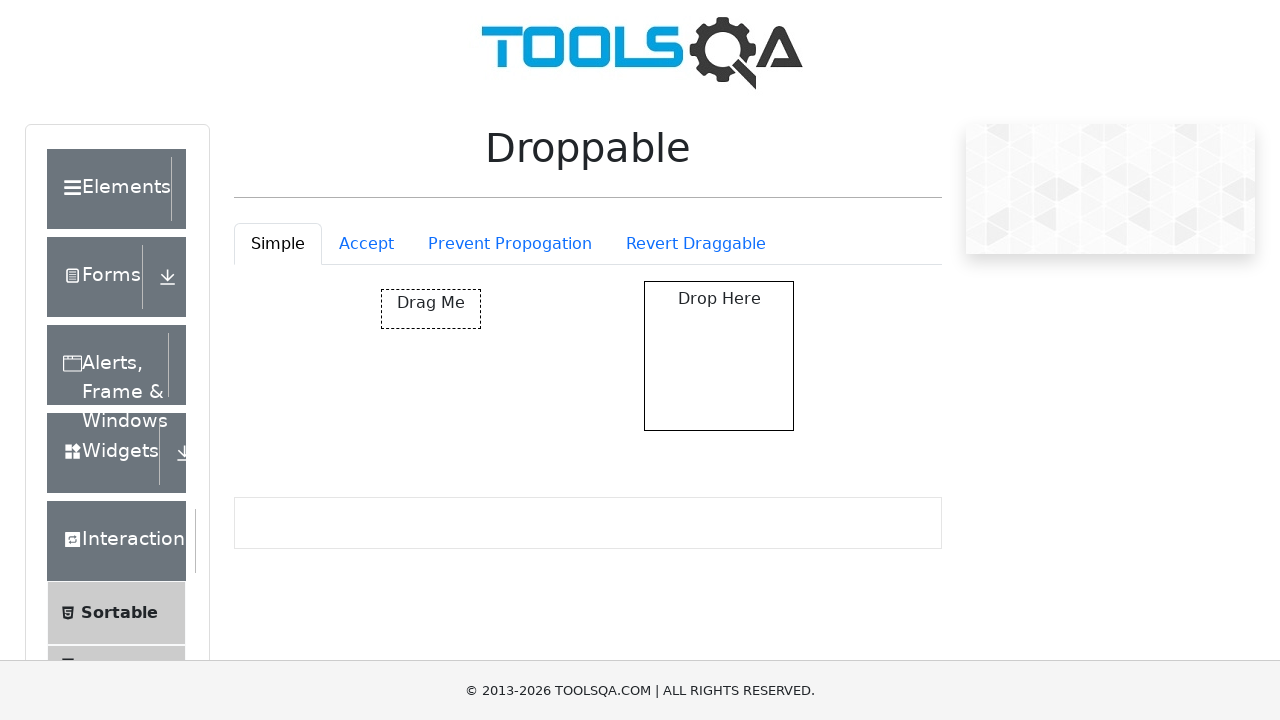

Dragged the draggable element and dropped it onto the target area at (719, 356)
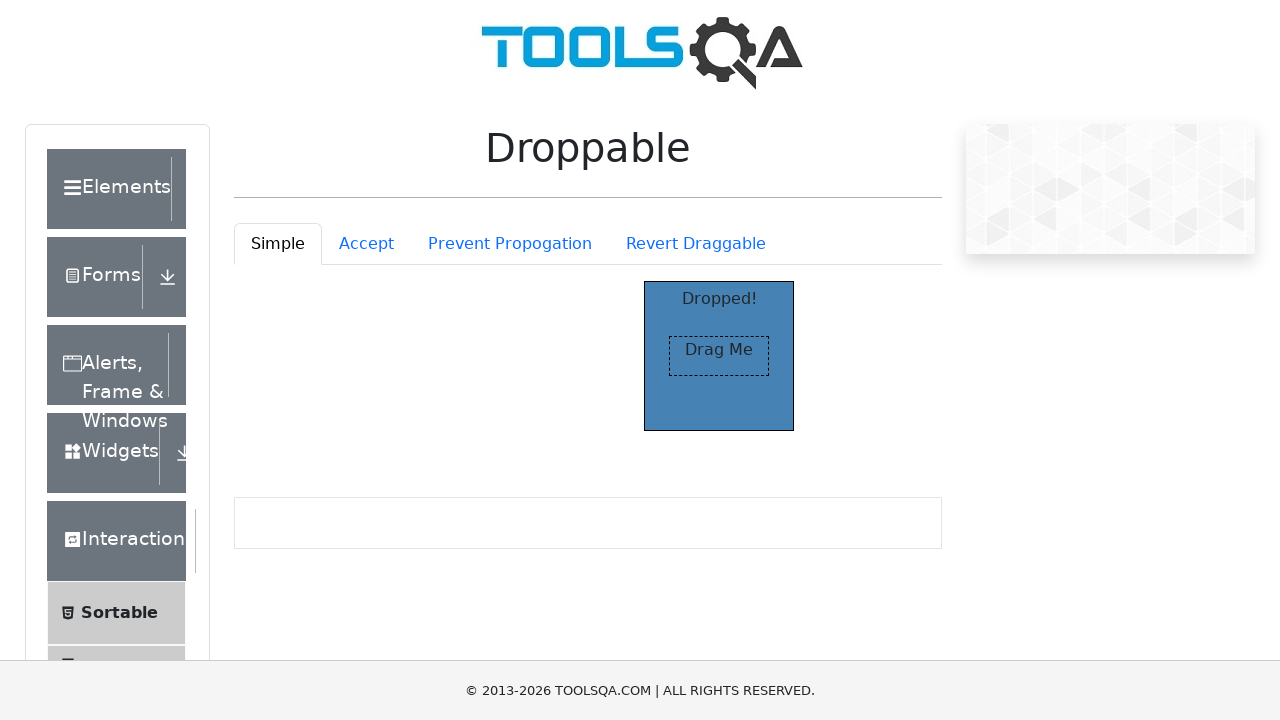

Verified that the drop target text changed to 'Dropped!' - drag and drop successful
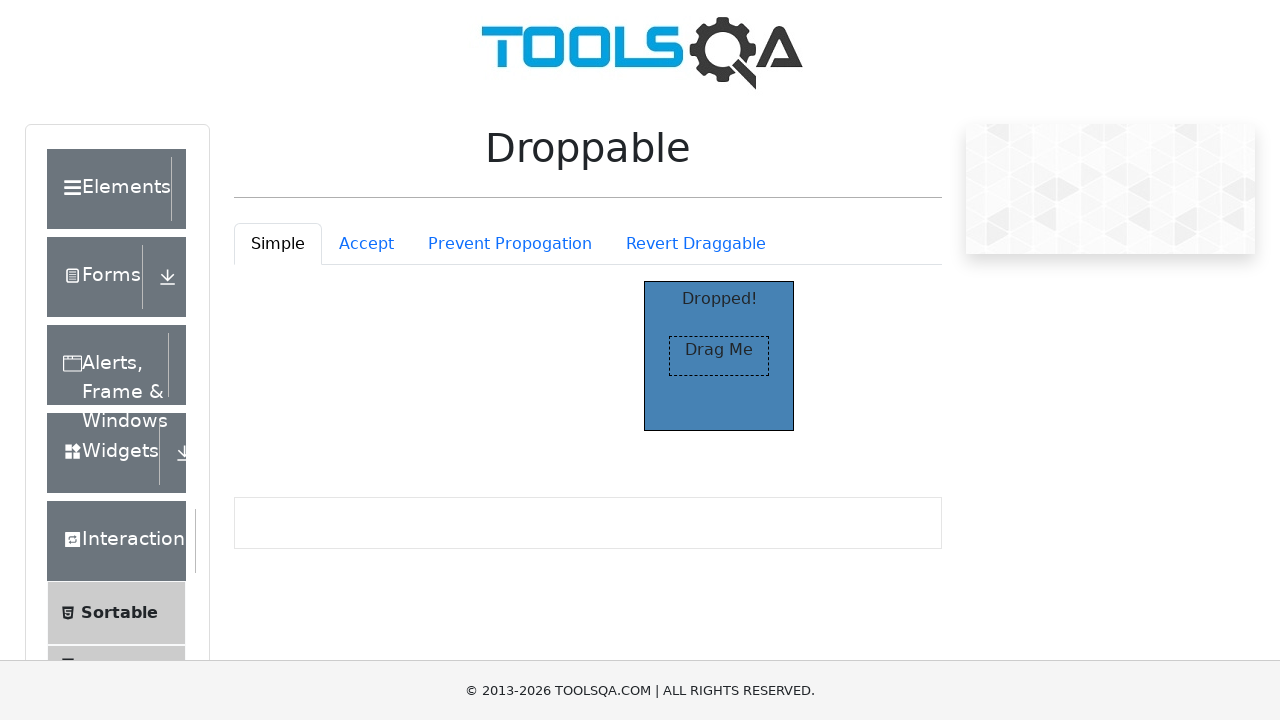

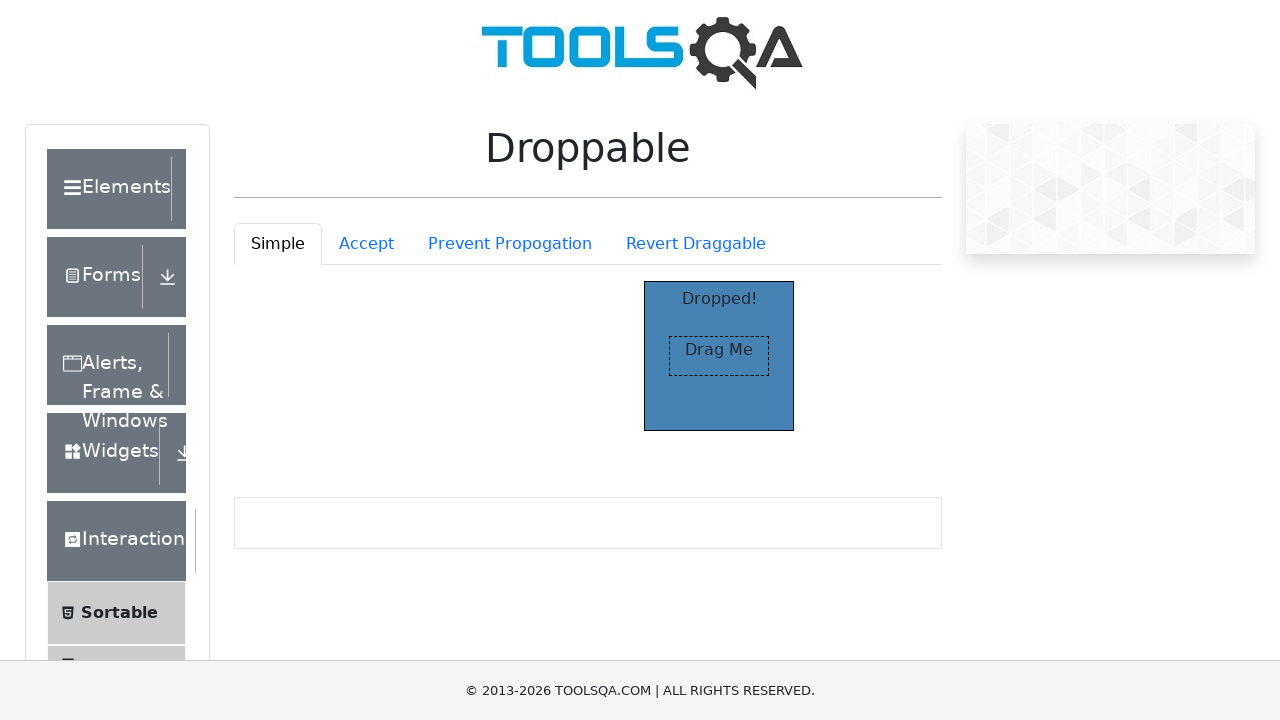